Tests opening multiple footer links in new tabs by using keyboard shortcuts (Ctrl+Enter) and switching between browser windows/tabs to verify navigation works correctly.

Starting URL: https://www.rahulshettyacademy.com/AutomationPractice/

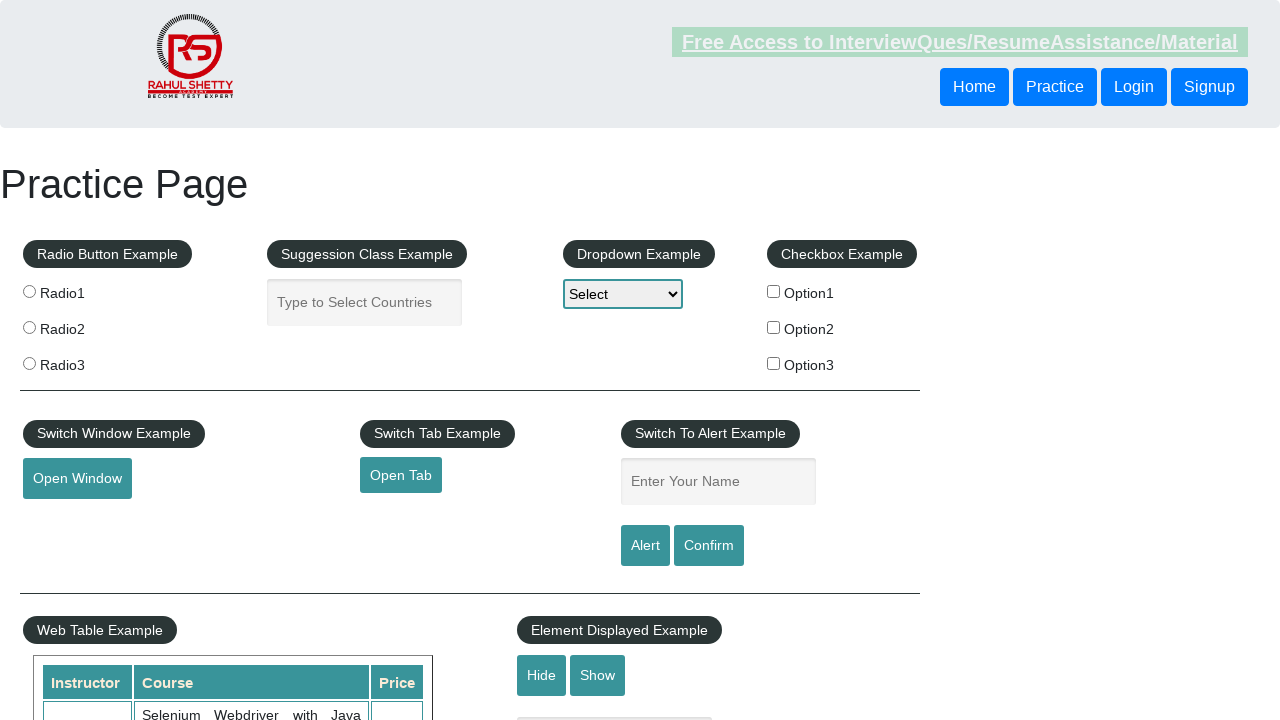

Footer section loaded
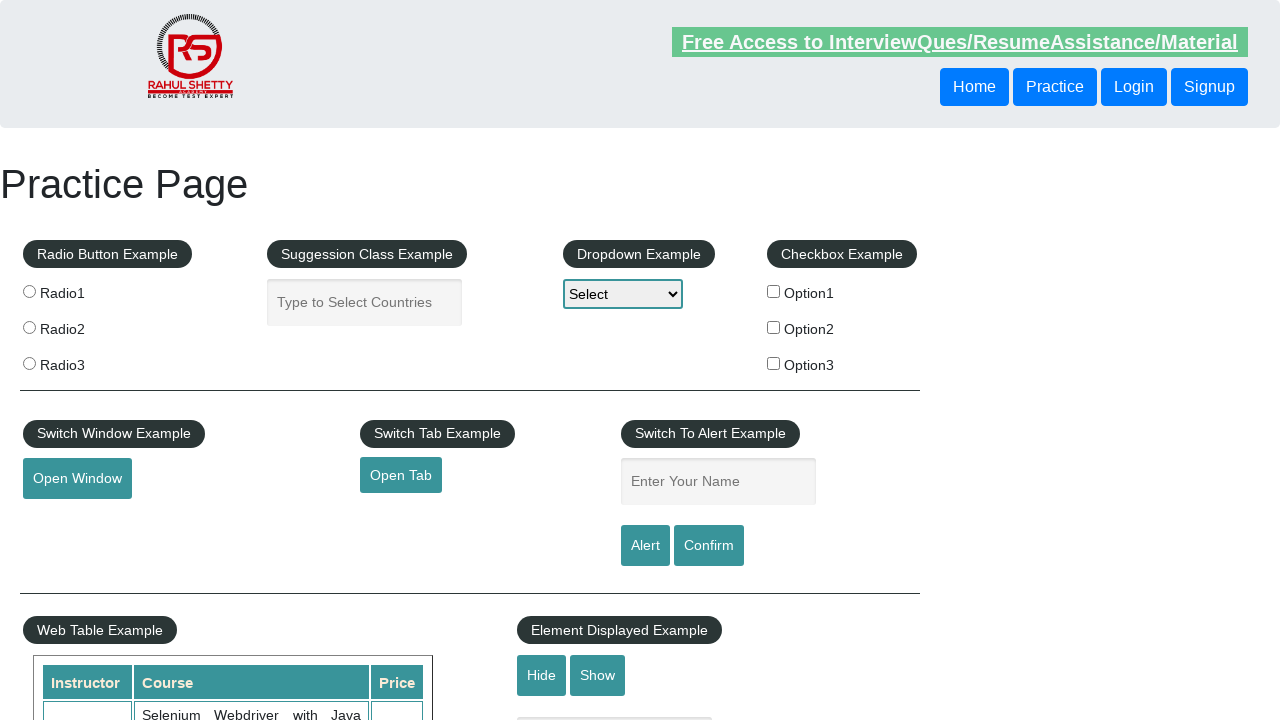

Located footer column links
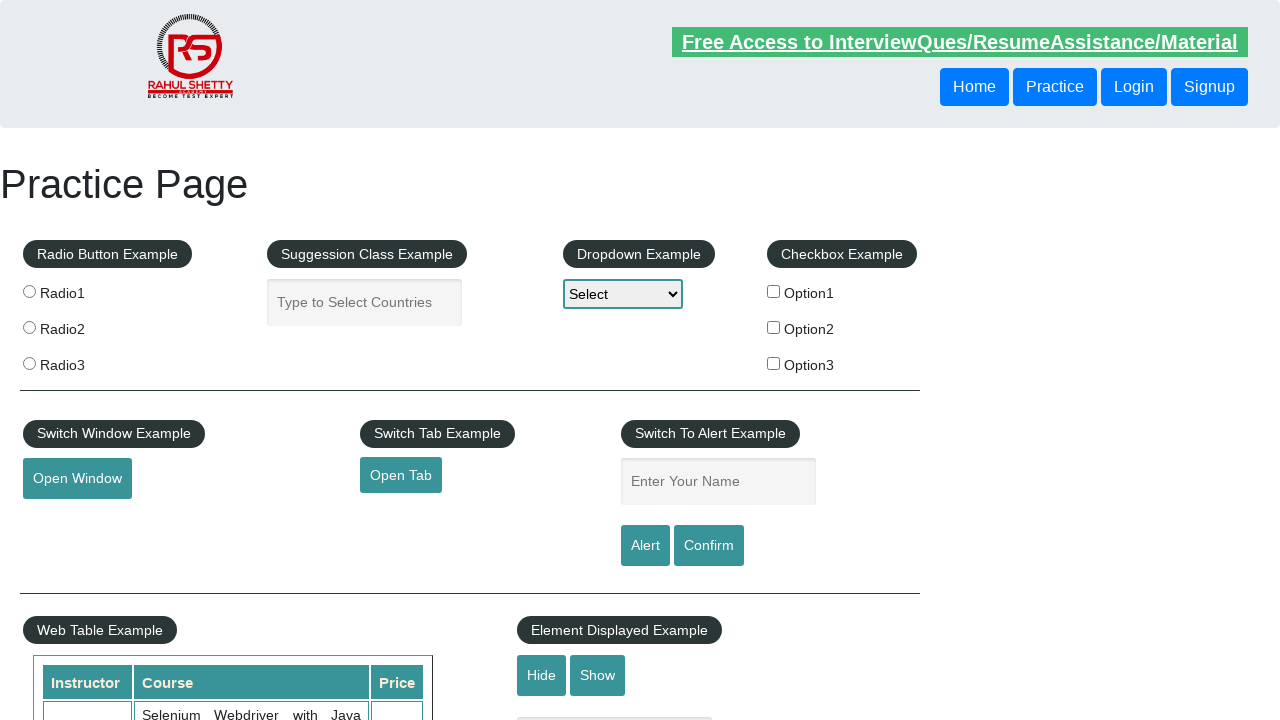

Footer column contains 5 links
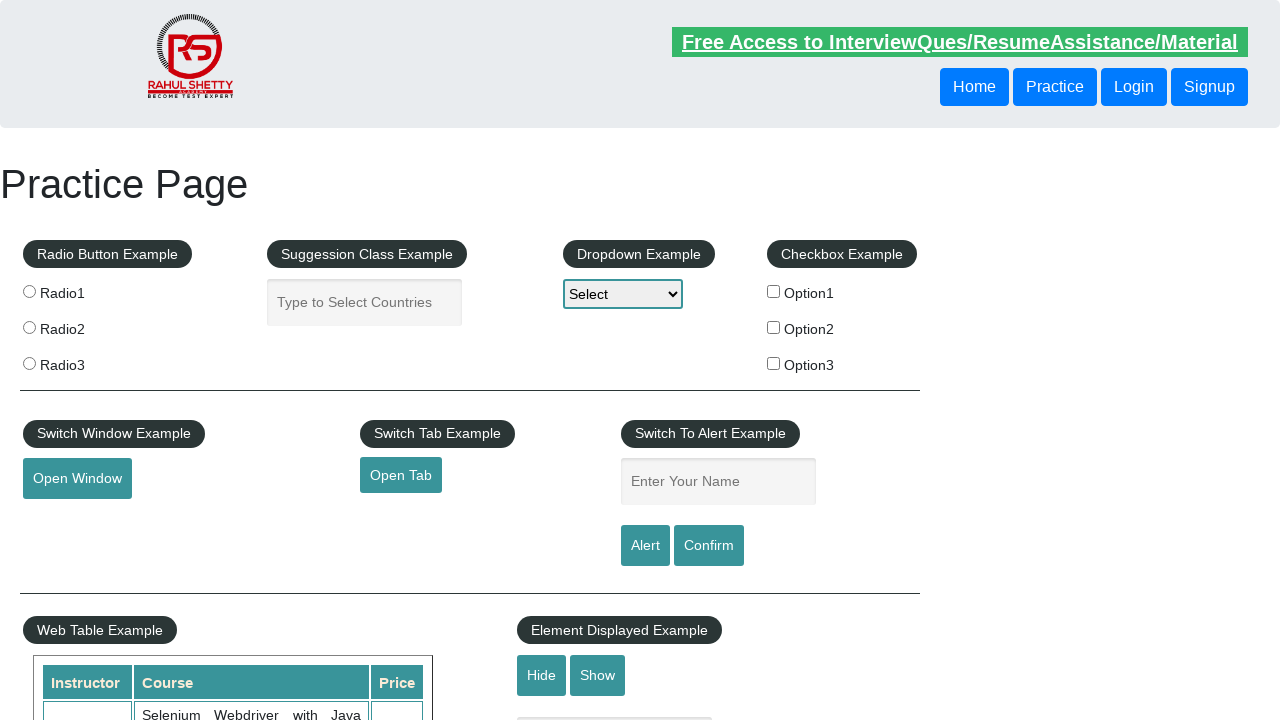

Opened footer link 1 in new tab using Ctrl+Click at (68, 520) on xpath=//div[@id='gf-BIG']//table/tbody/tr/td[1]/ul//a >> nth=1
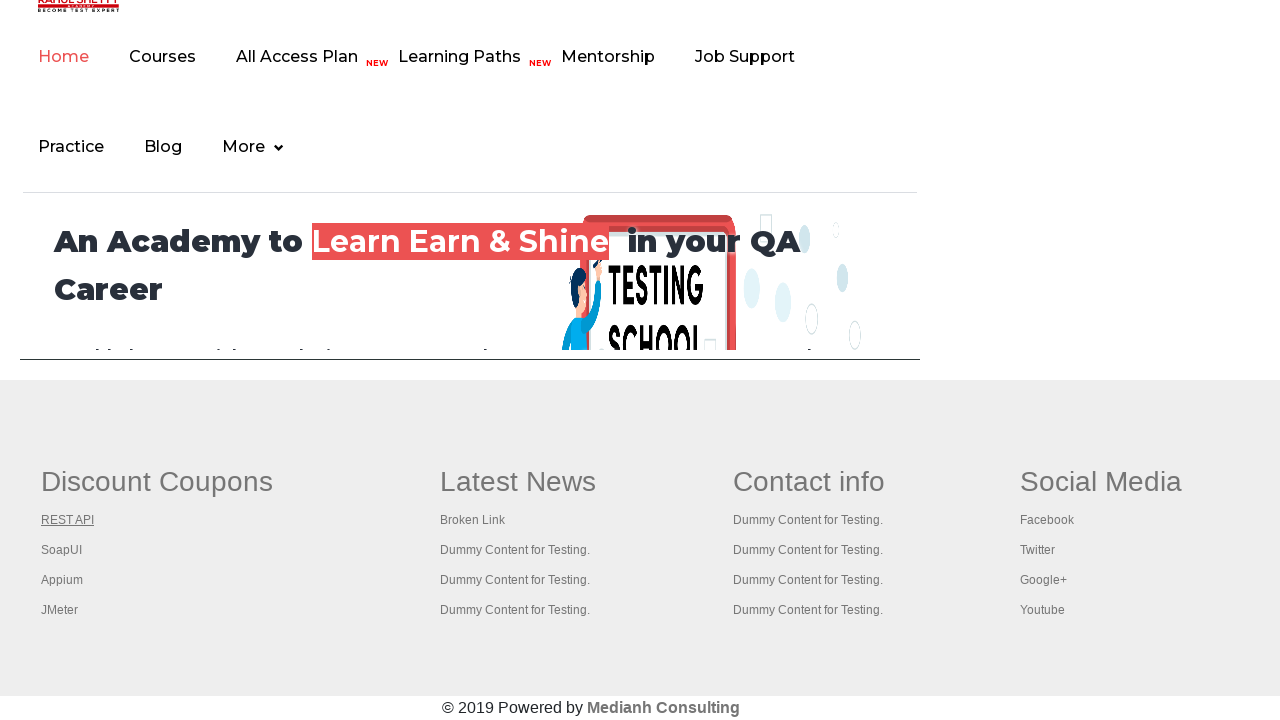

Waited 2 seconds for new tab to initialize
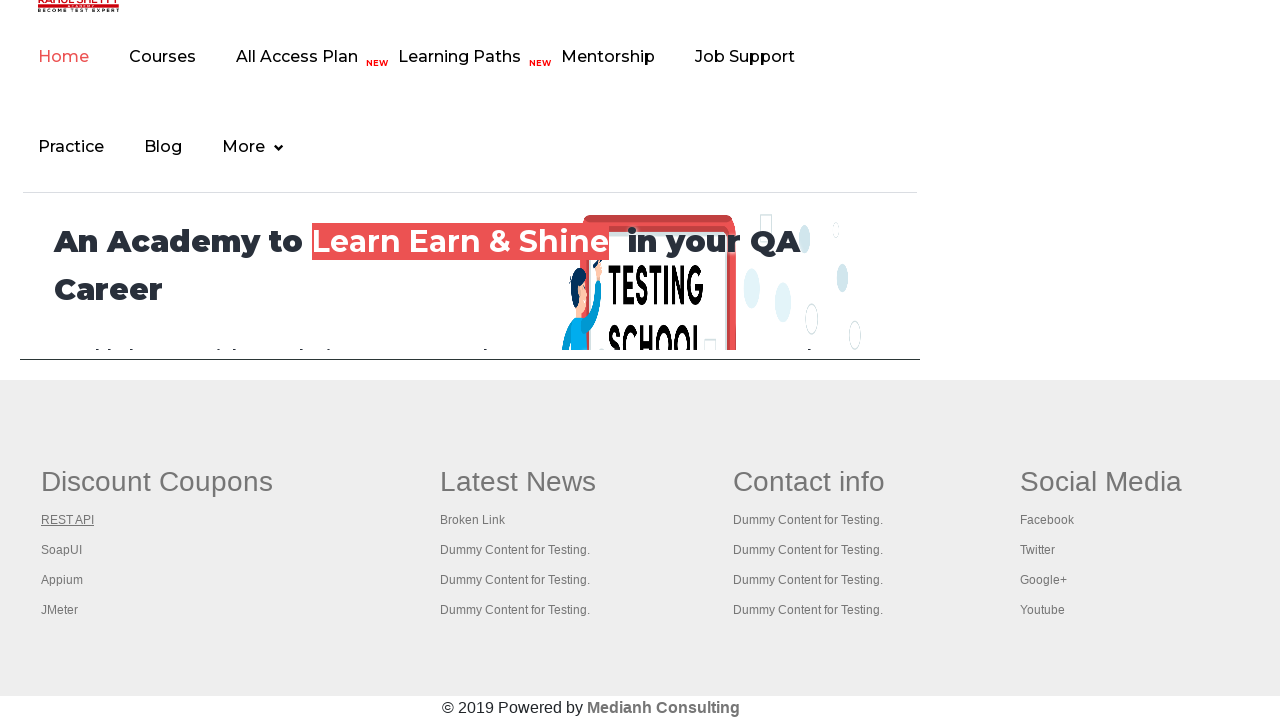

Opened footer link 2 in new tab using Ctrl+Click at (62, 550) on xpath=//div[@id='gf-BIG']//table/tbody/tr/td[1]/ul//a >> nth=2
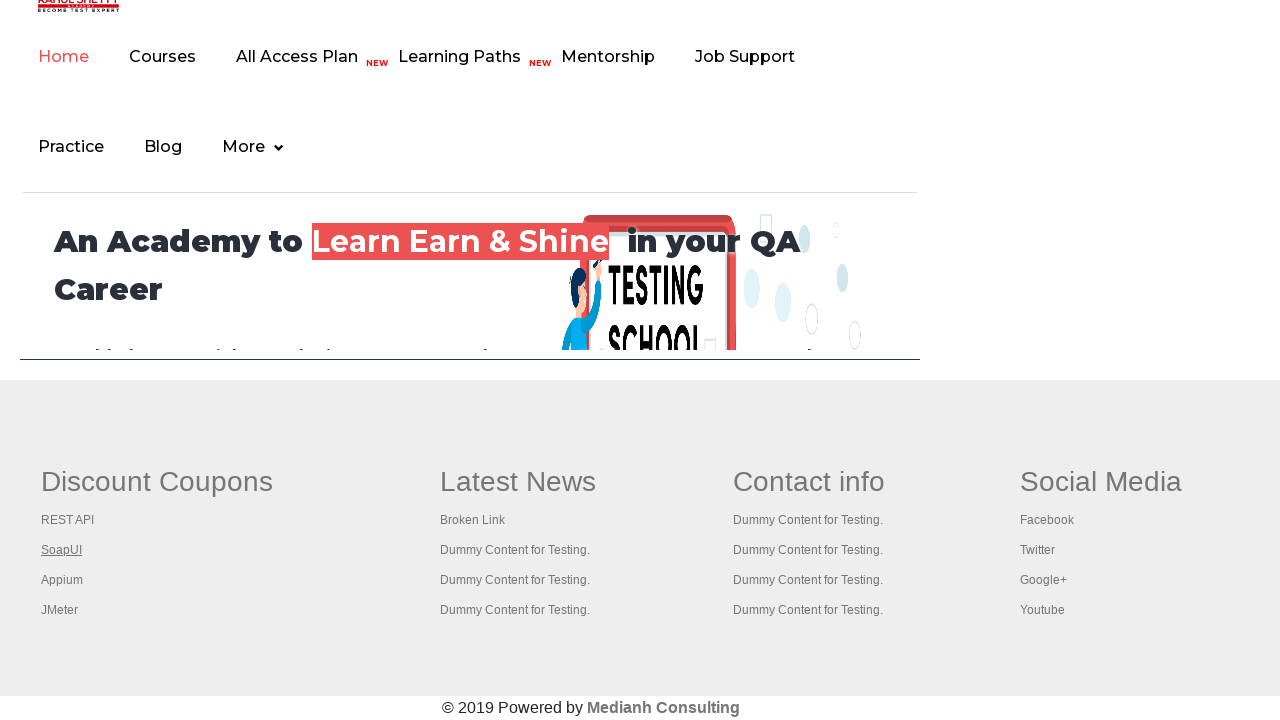

Waited 2 seconds for new tab to initialize
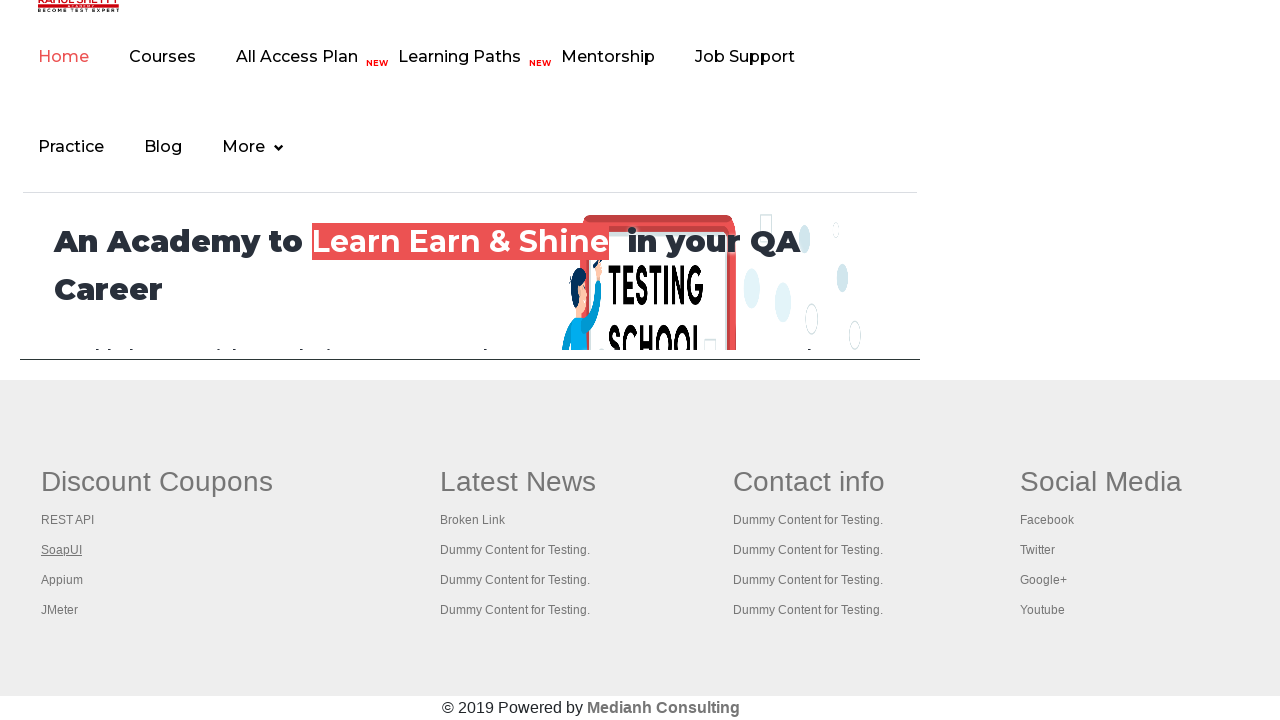

Opened footer link 3 in new tab using Ctrl+Click at (62, 580) on xpath=//div[@id='gf-BIG']//table/tbody/tr/td[1]/ul//a >> nth=3
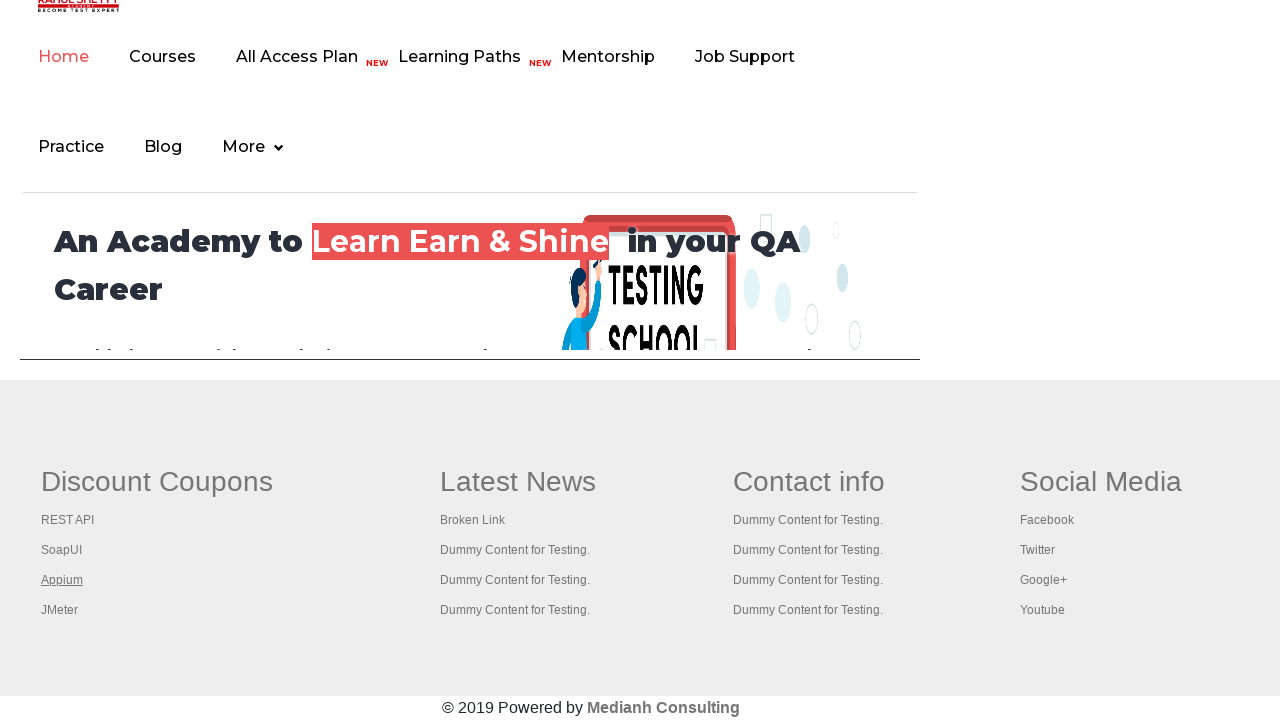

Waited 2 seconds for new tab to initialize
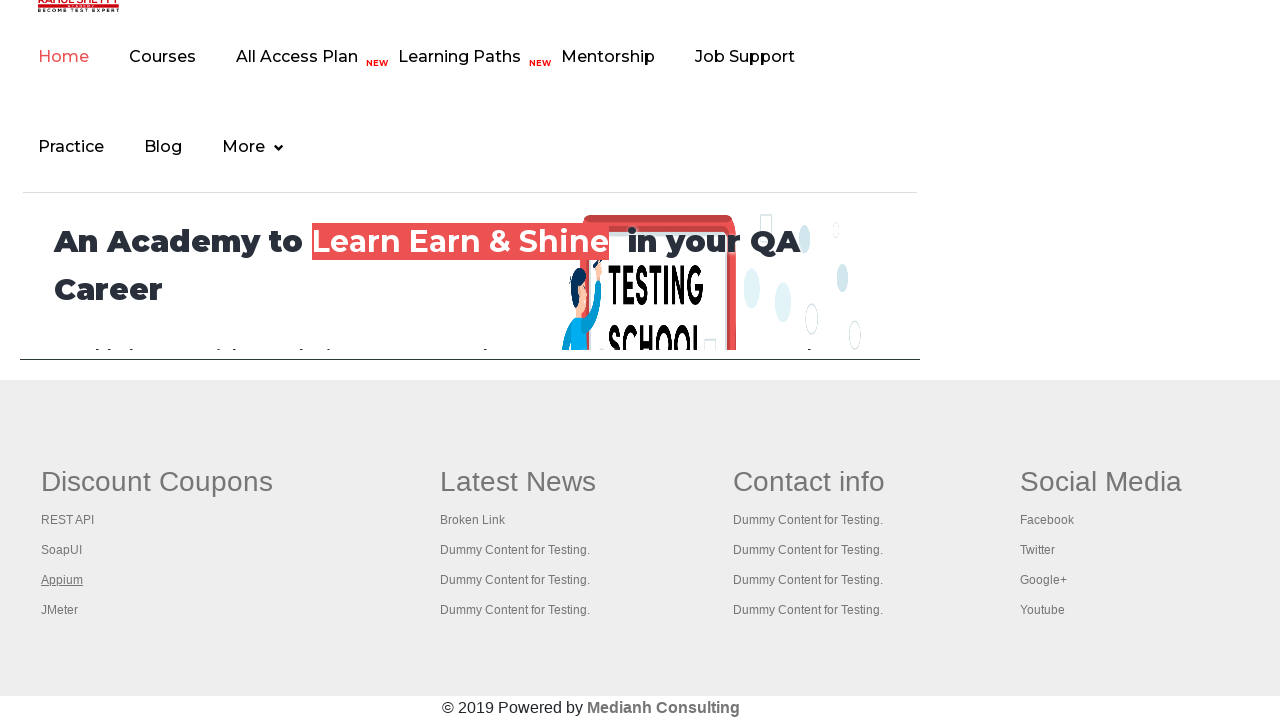

Retrieved all open tabs/pages (total: 4)
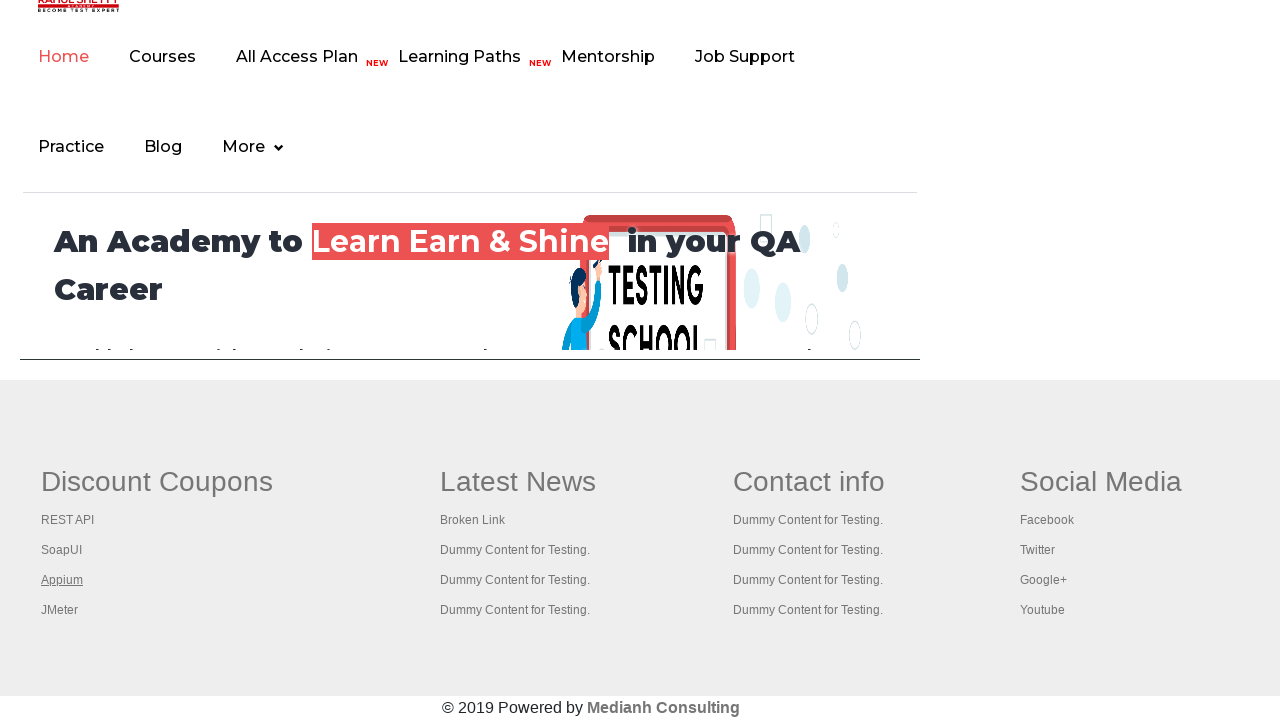

Switched to browser tab
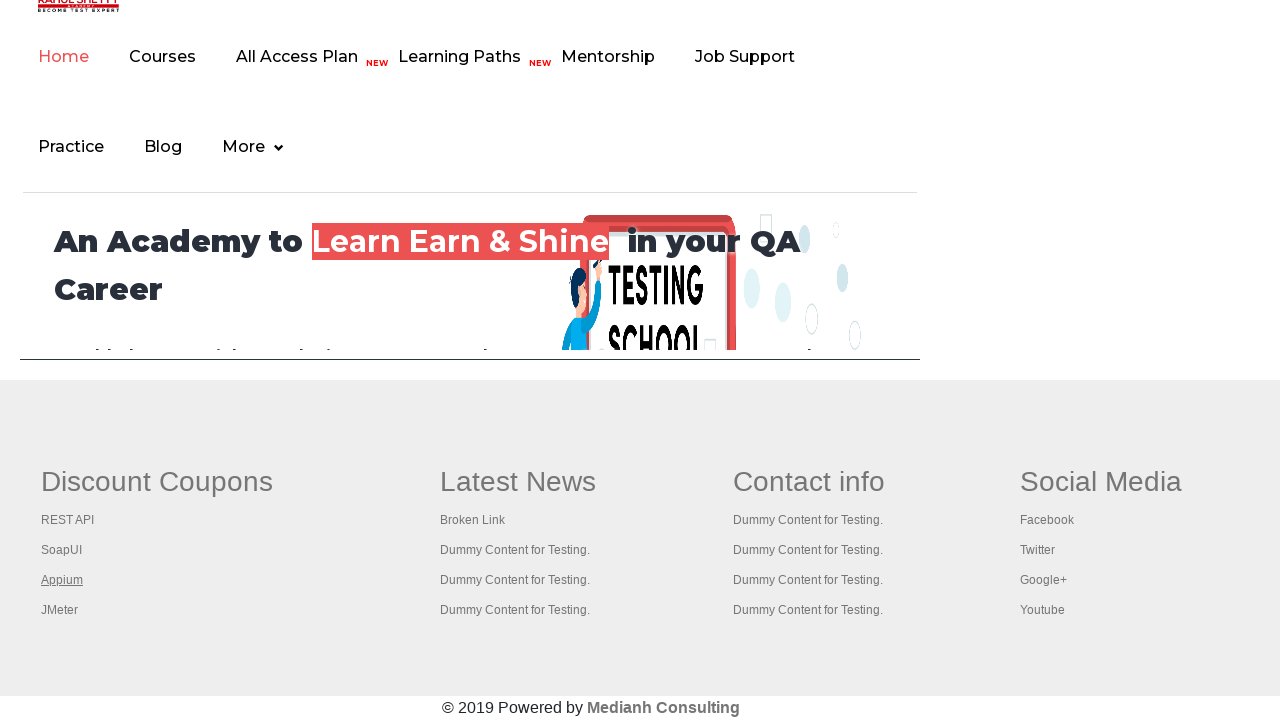

Tab content loaded successfully (domcontentloaded)
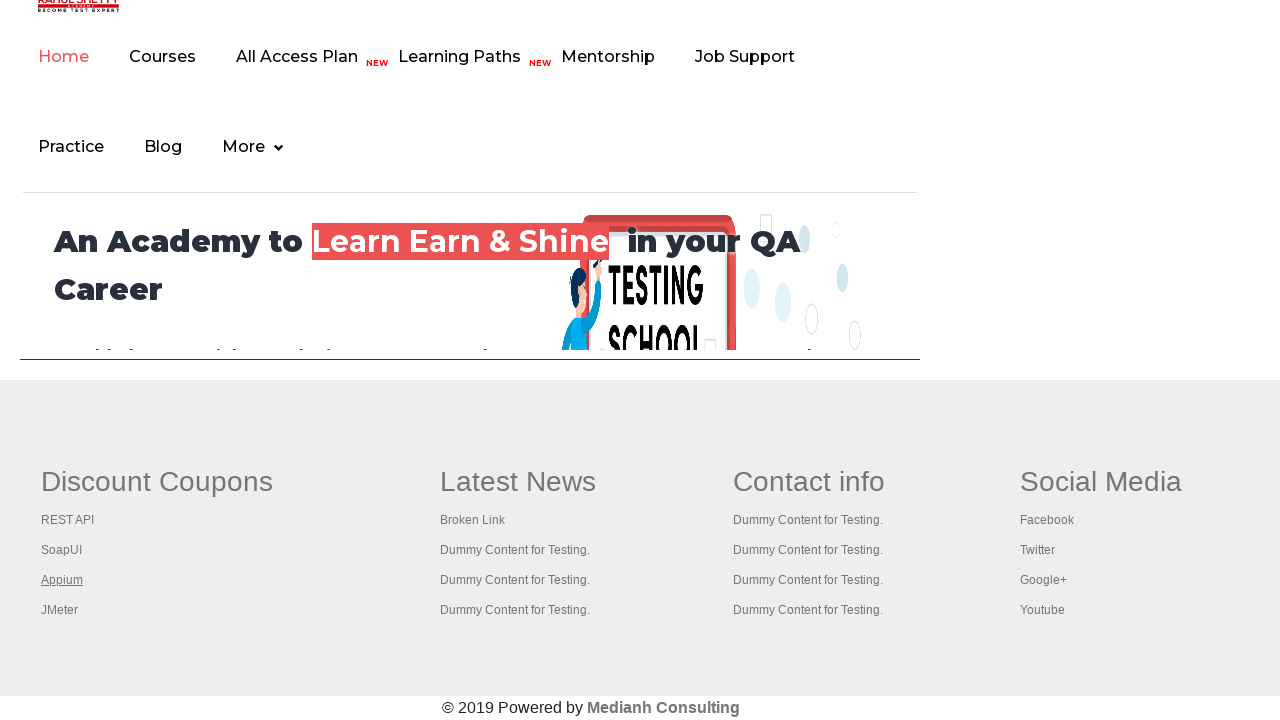

Switched to browser tab
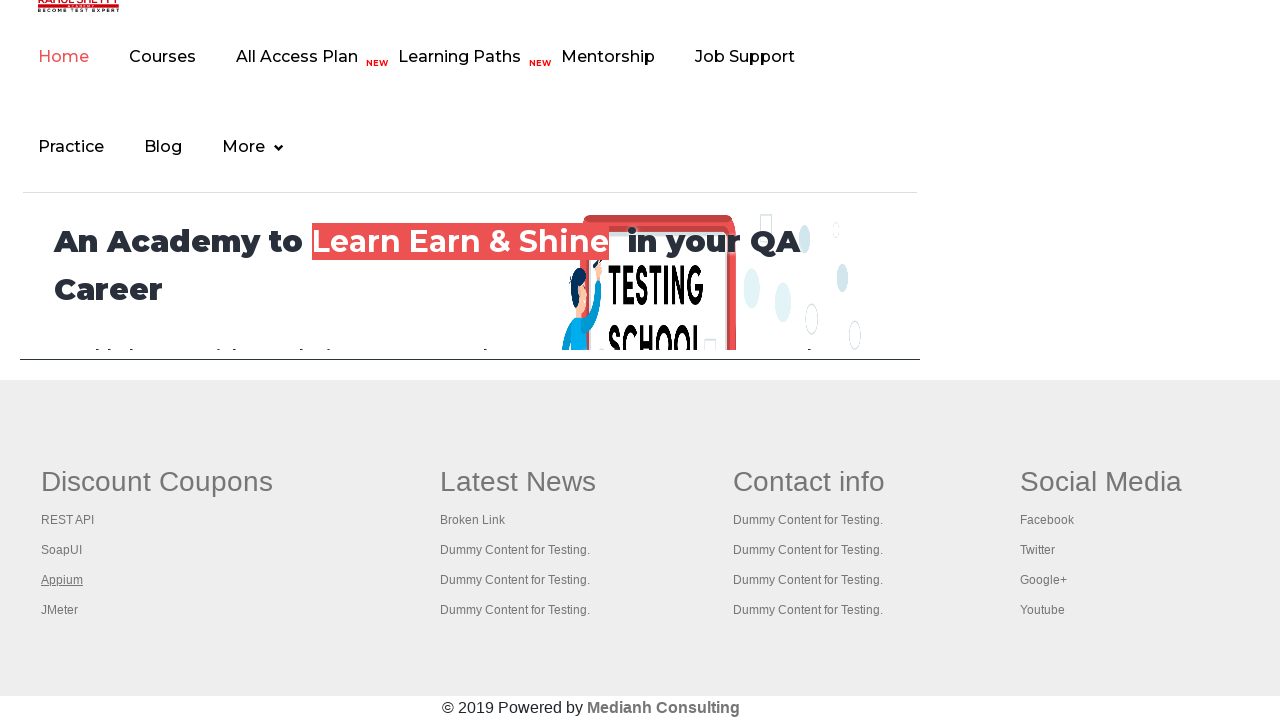

Tab content loaded successfully (domcontentloaded)
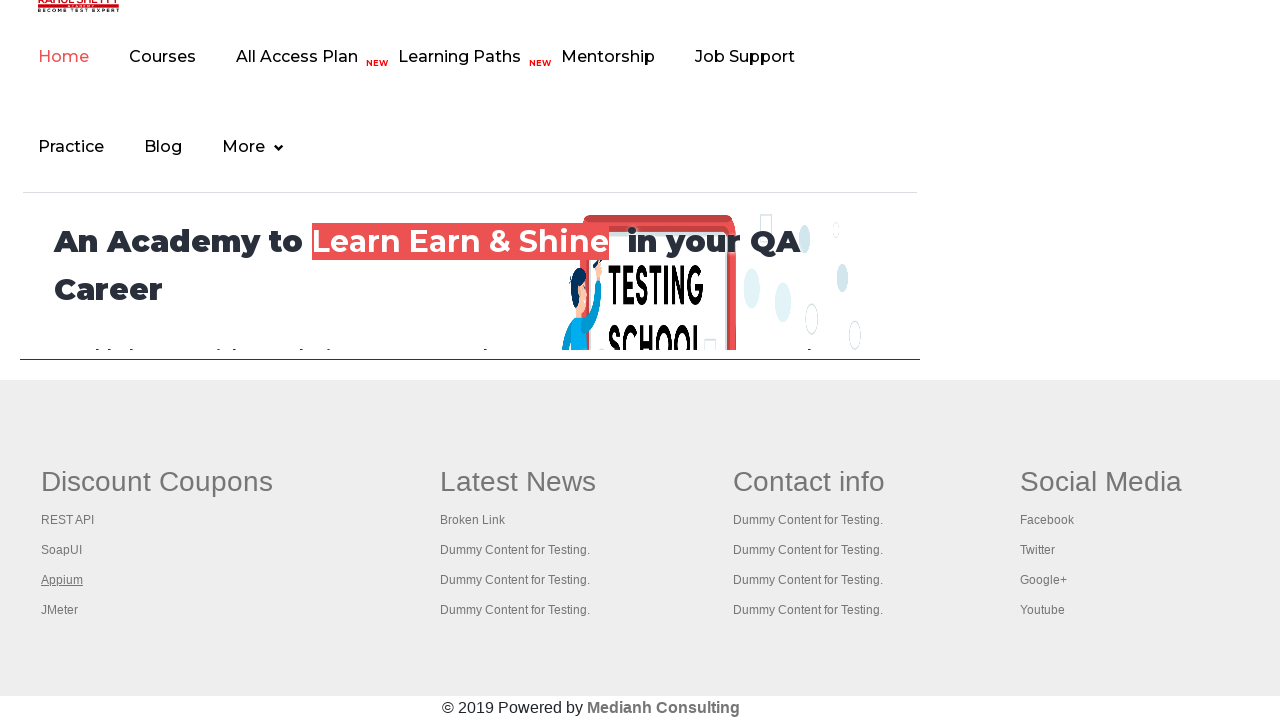

Switched to browser tab
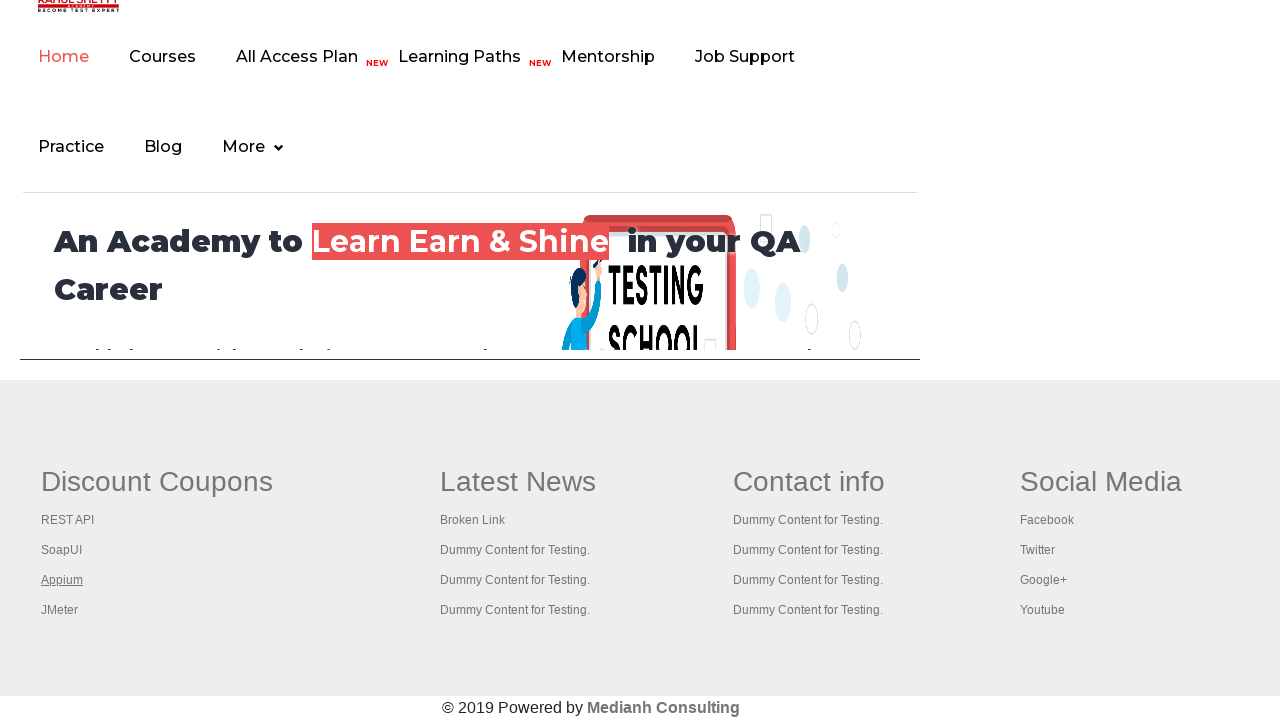

Tab content loaded successfully (domcontentloaded)
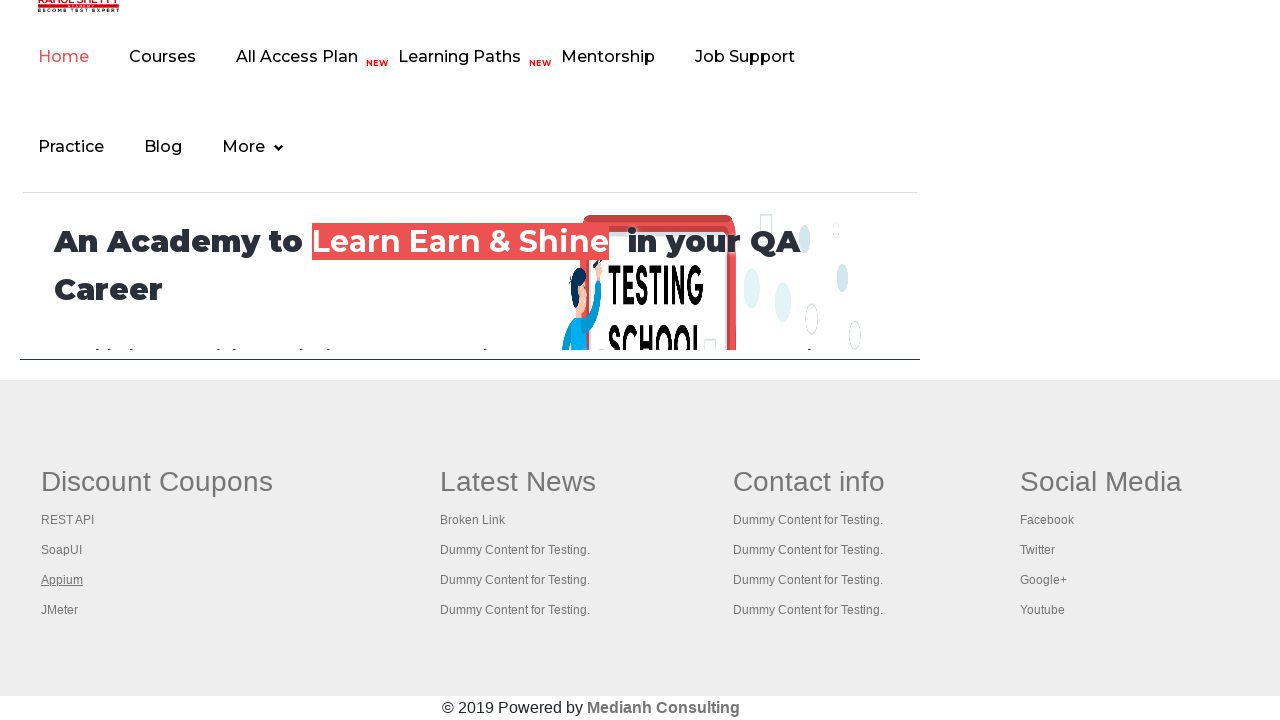

Switched to browser tab
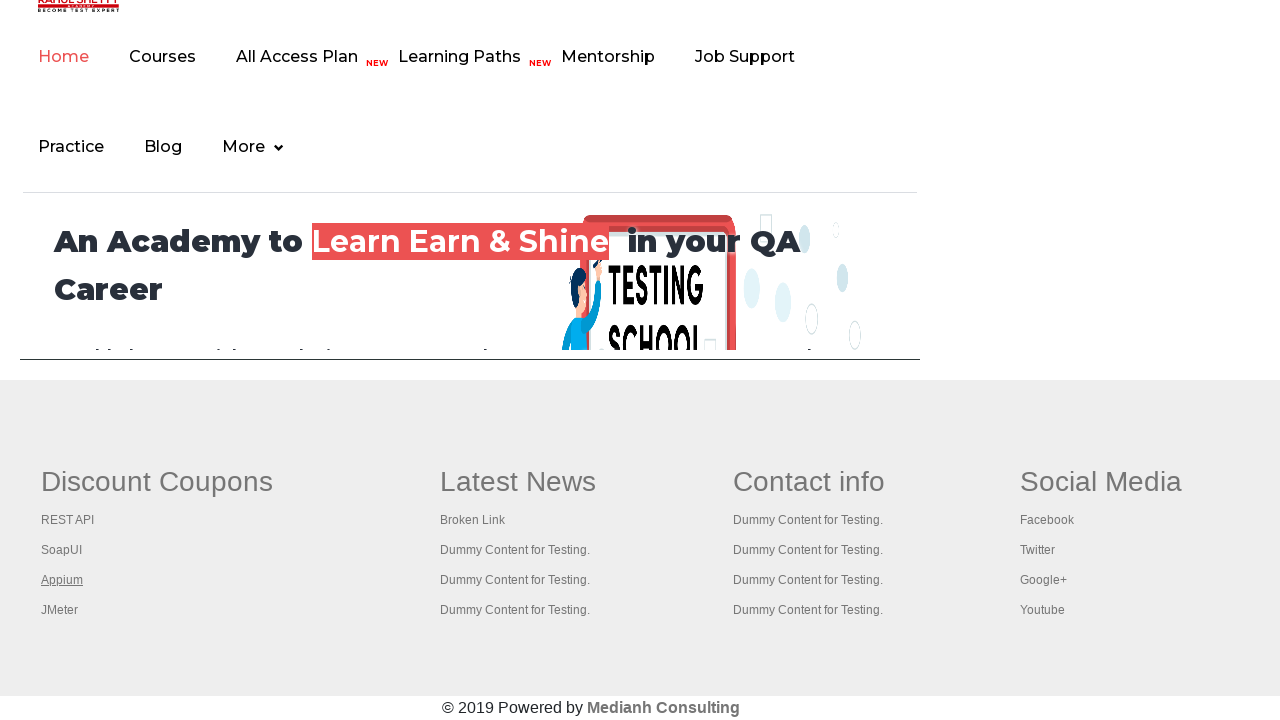

Tab content loaded successfully (domcontentloaded)
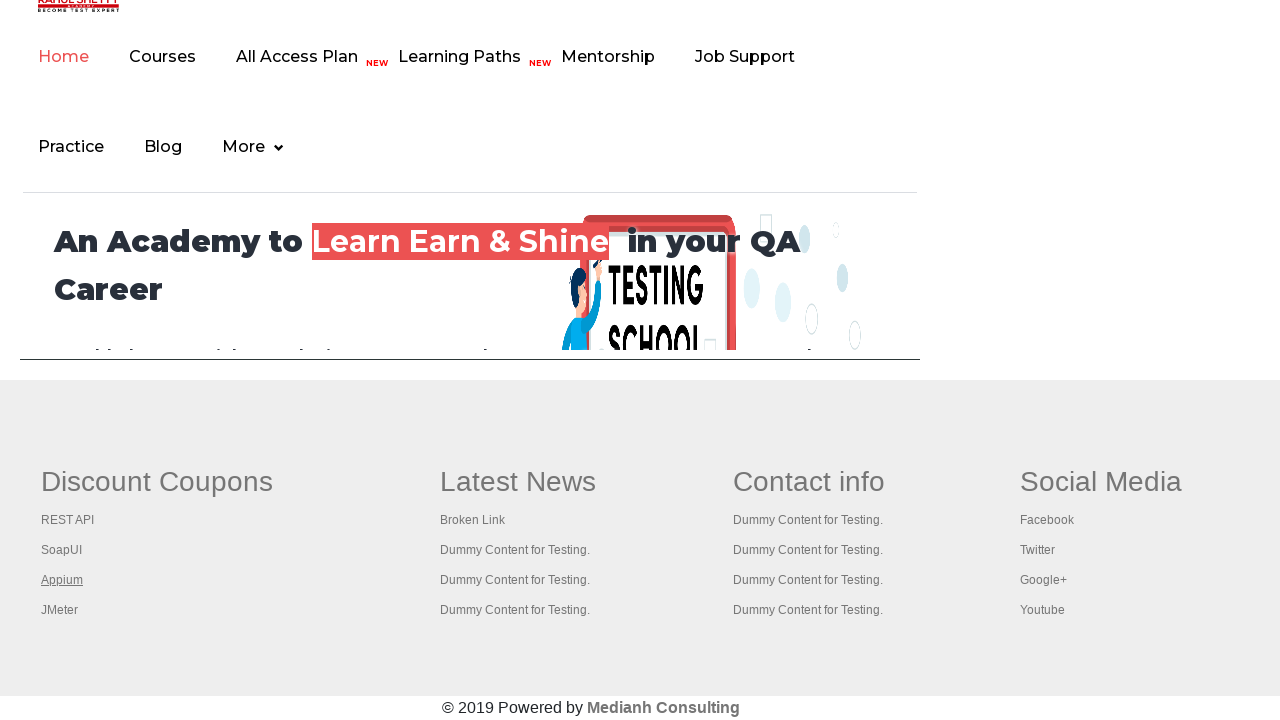

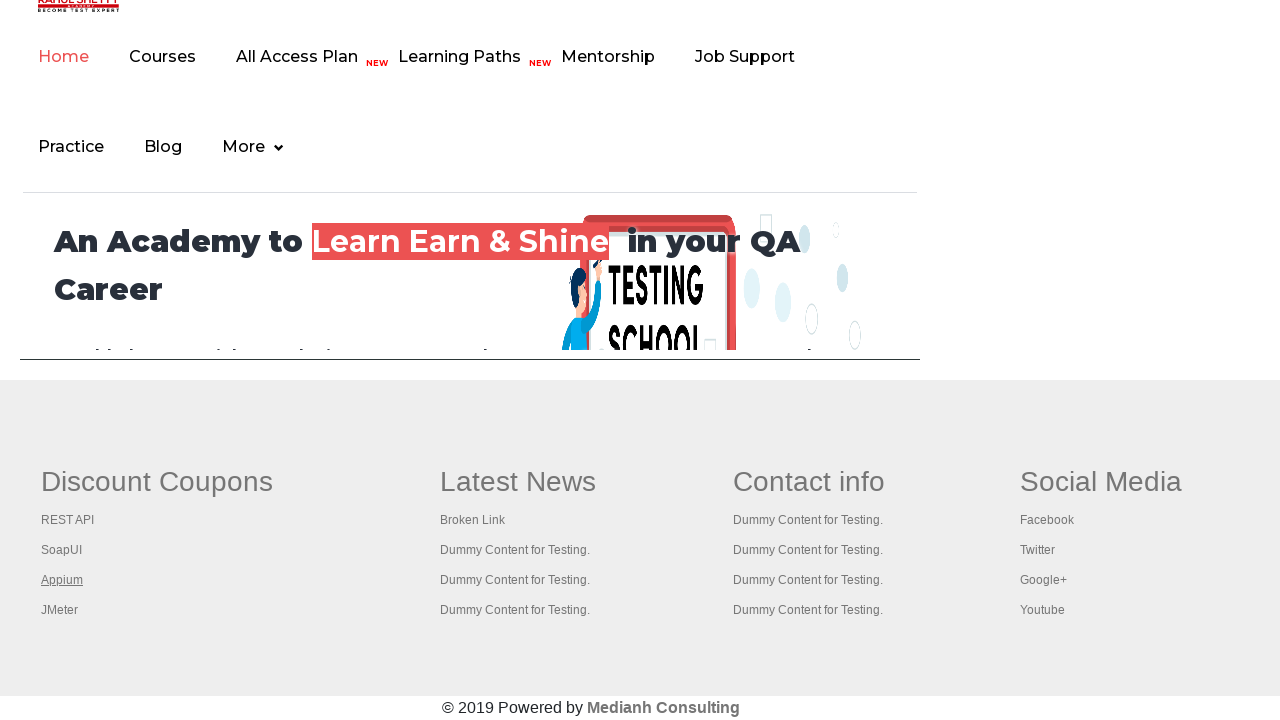